Tests filtering to display only completed items

Starting URL: https://demo.playwright.dev/todomvc

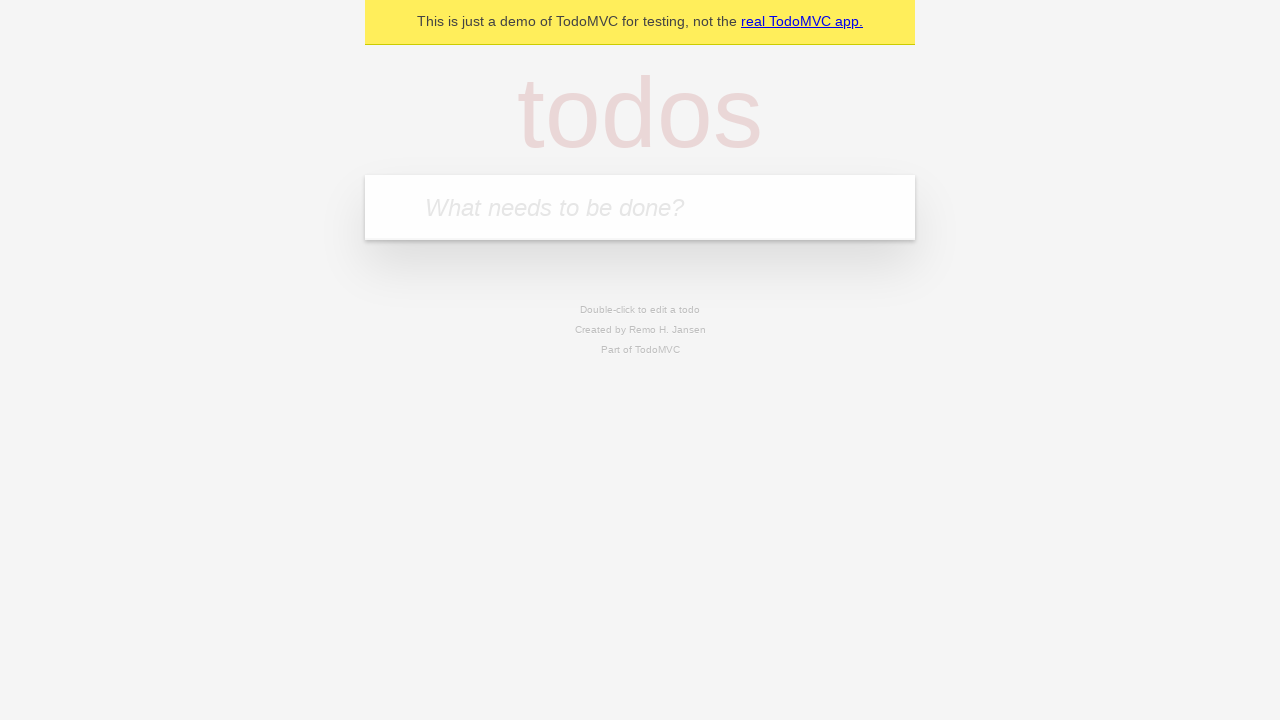

Filled todo input with 'buy some cheese' on internal:attr=[placeholder="What needs to be done?"i]
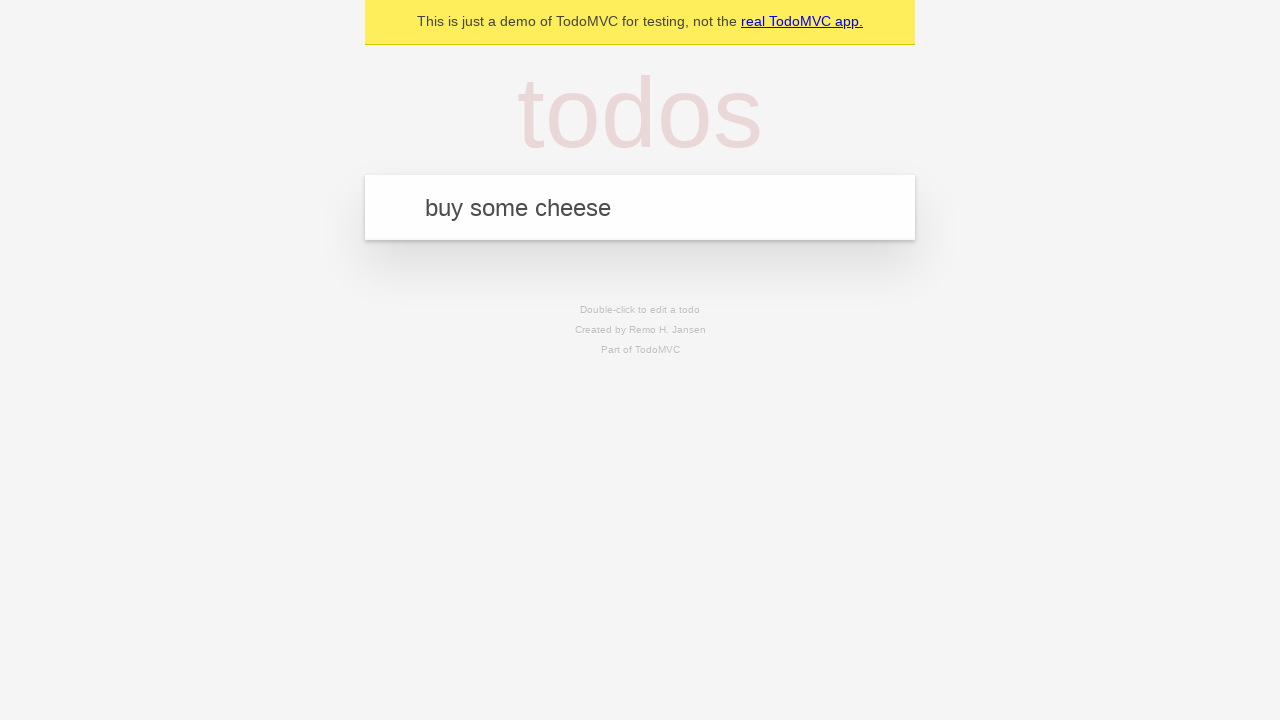

Pressed Enter to create todo 'buy some cheese' on internal:attr=[placeholder="What needs to be done?"i]
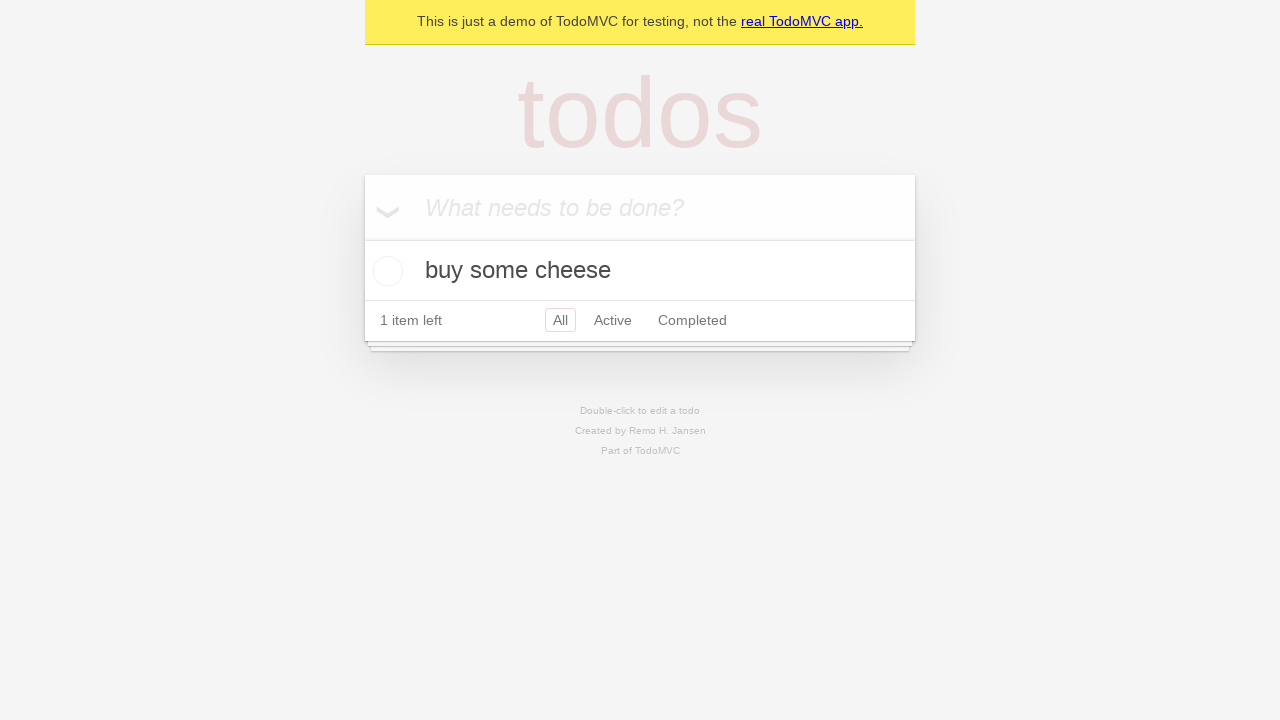

Filled todo input with 'feed the cat' on internal:attr=[placeholder="What needs to be done?"i]
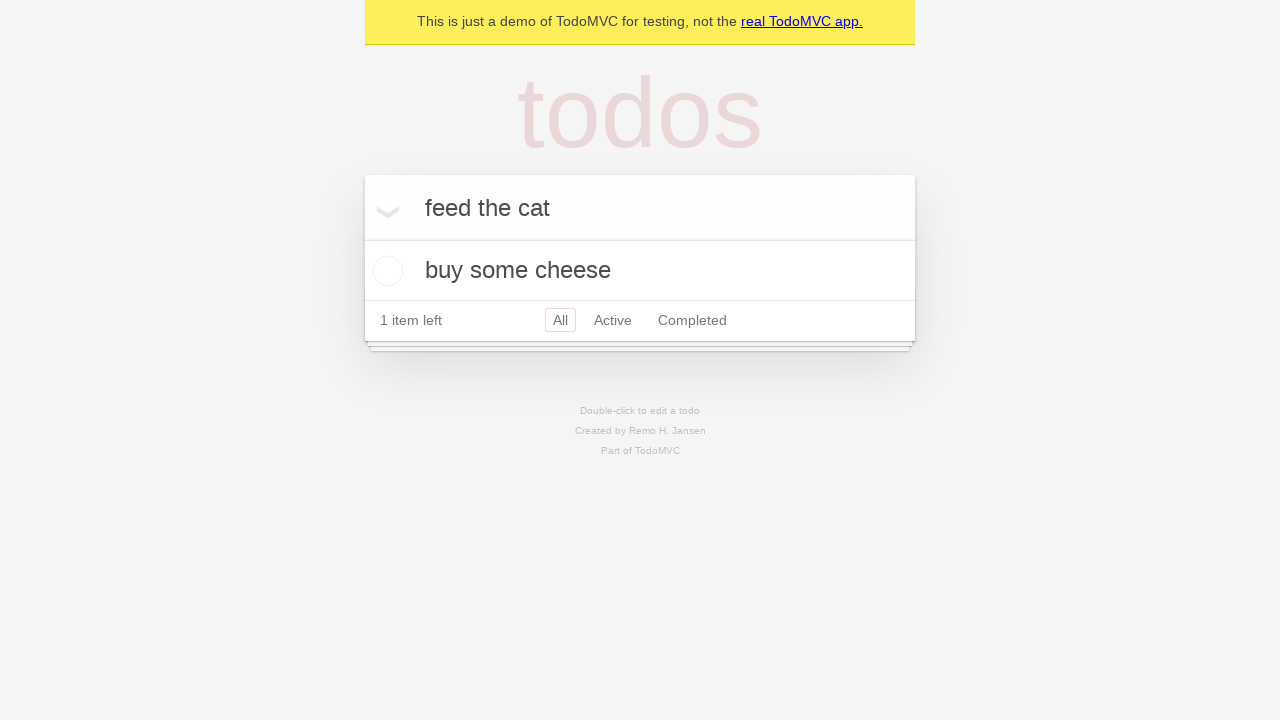

Pressed Enter to create todo 'feed the cat' on internal:attr=[placeholder="What needs to be done?"i]
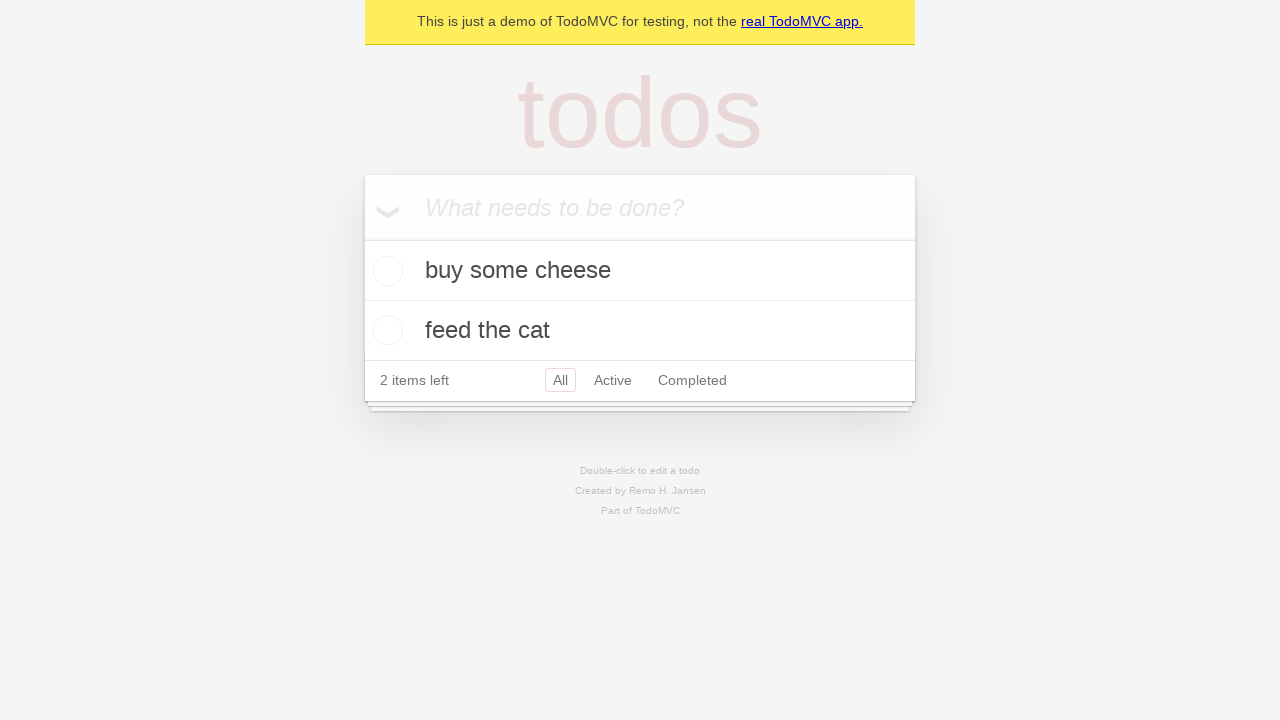

Filled todo input with 'book a doctors appointment' on internal:attr=[placeholder="What needs to be done?"i]
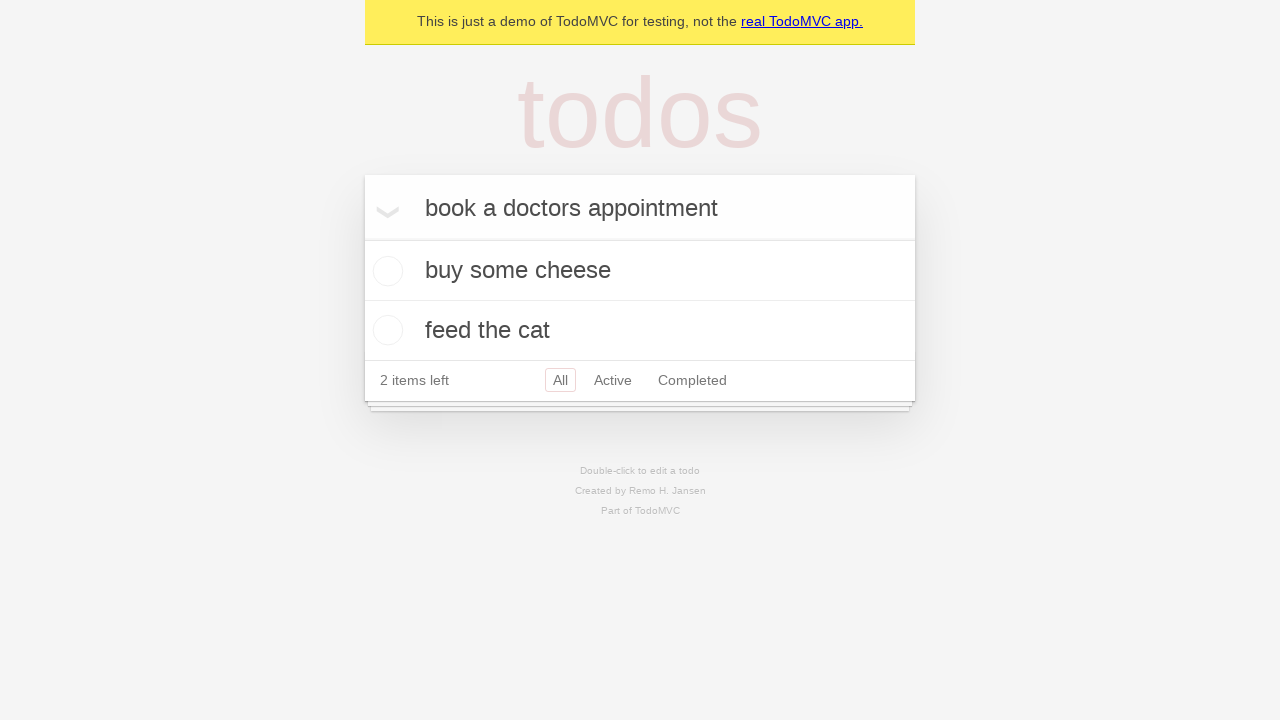

Pressed Enter to create todo 'book a doctors appointment' on internal:attr=[placeholder="What needs to be done?"i]
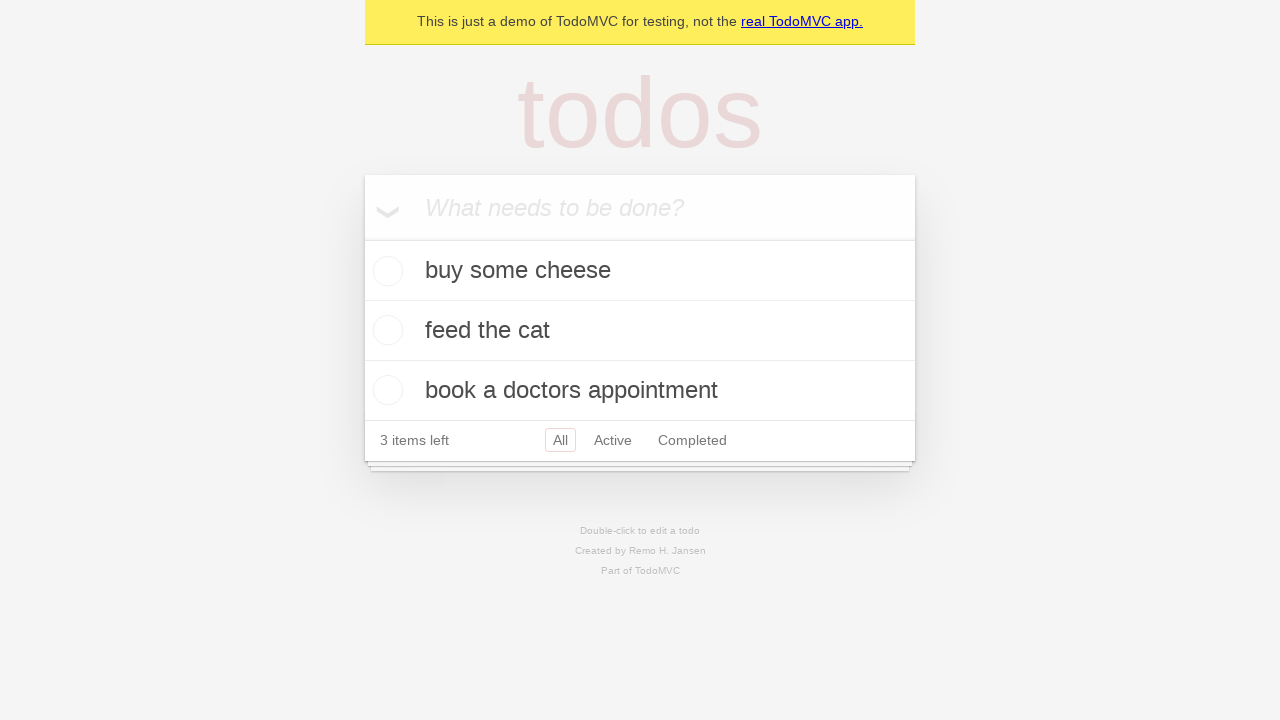

Checked the second todo item at (385, 330) on internal:testid=[data-testid="todo-item"s] >> nth=1 >> internal:role=checkbox
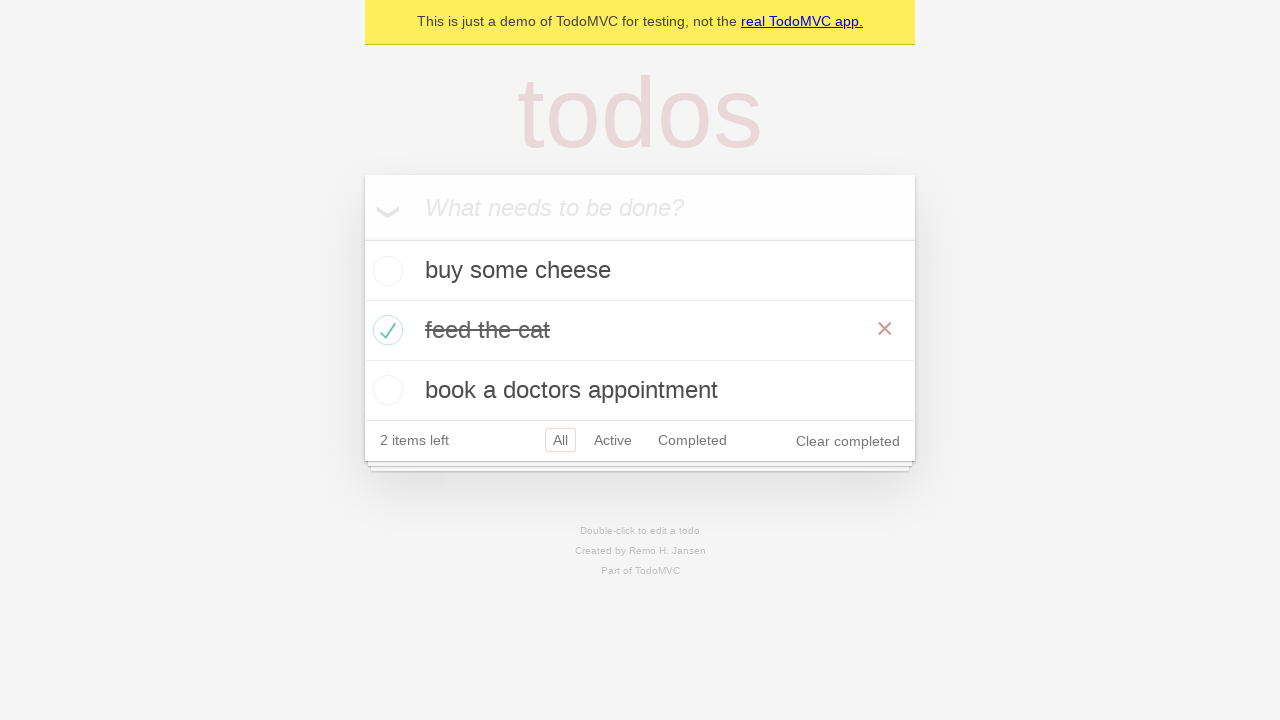

Clicked Completed filter link at (692, 440) on internal:role=link[name="Completed"i]
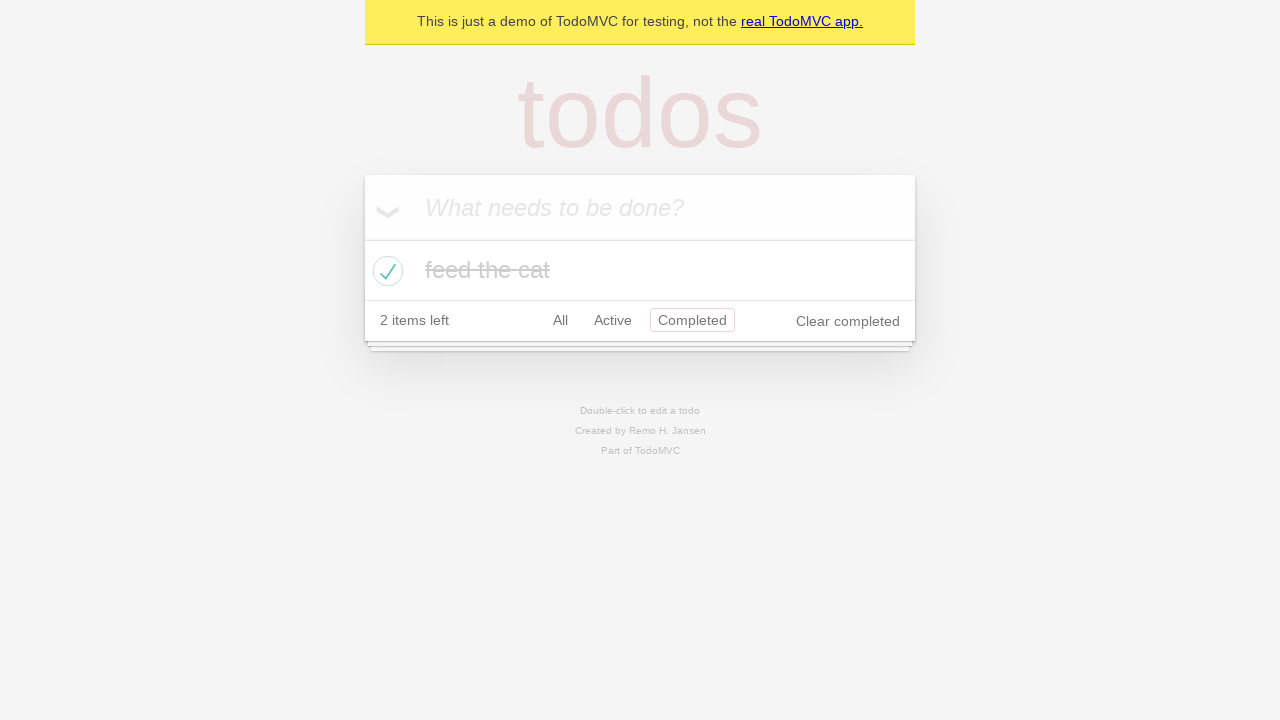

Waited for filtered todo items to display
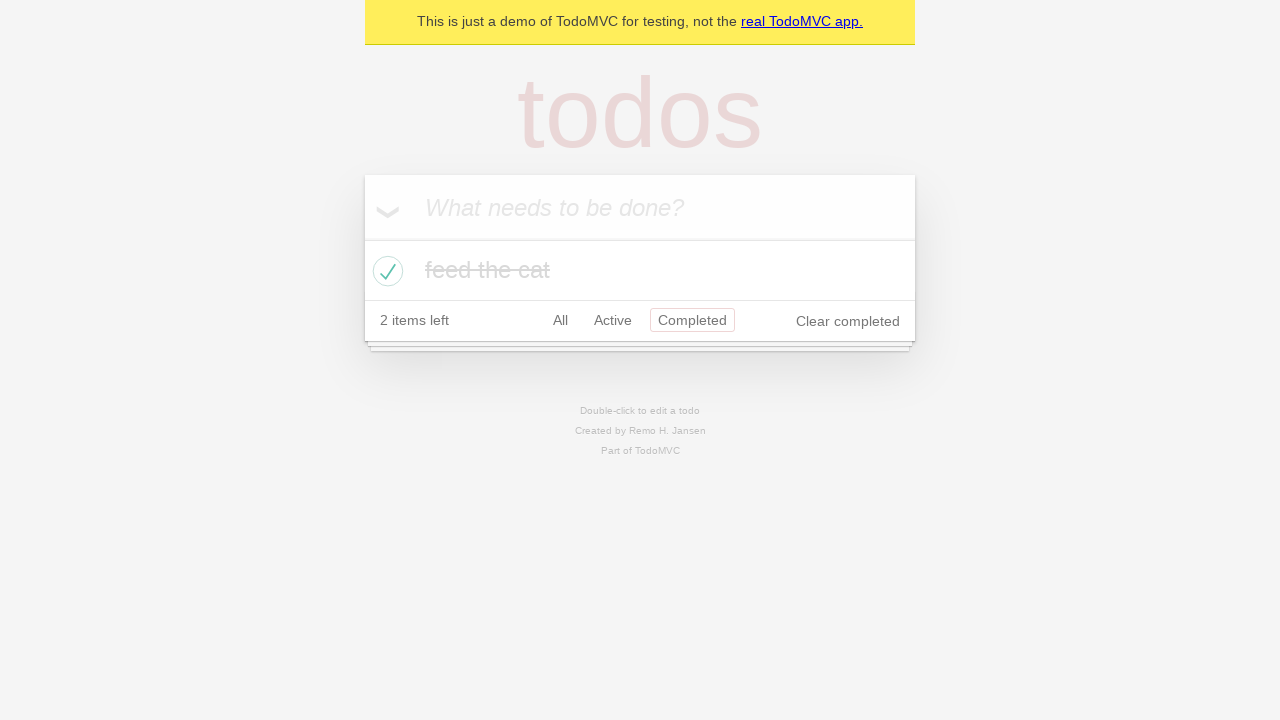

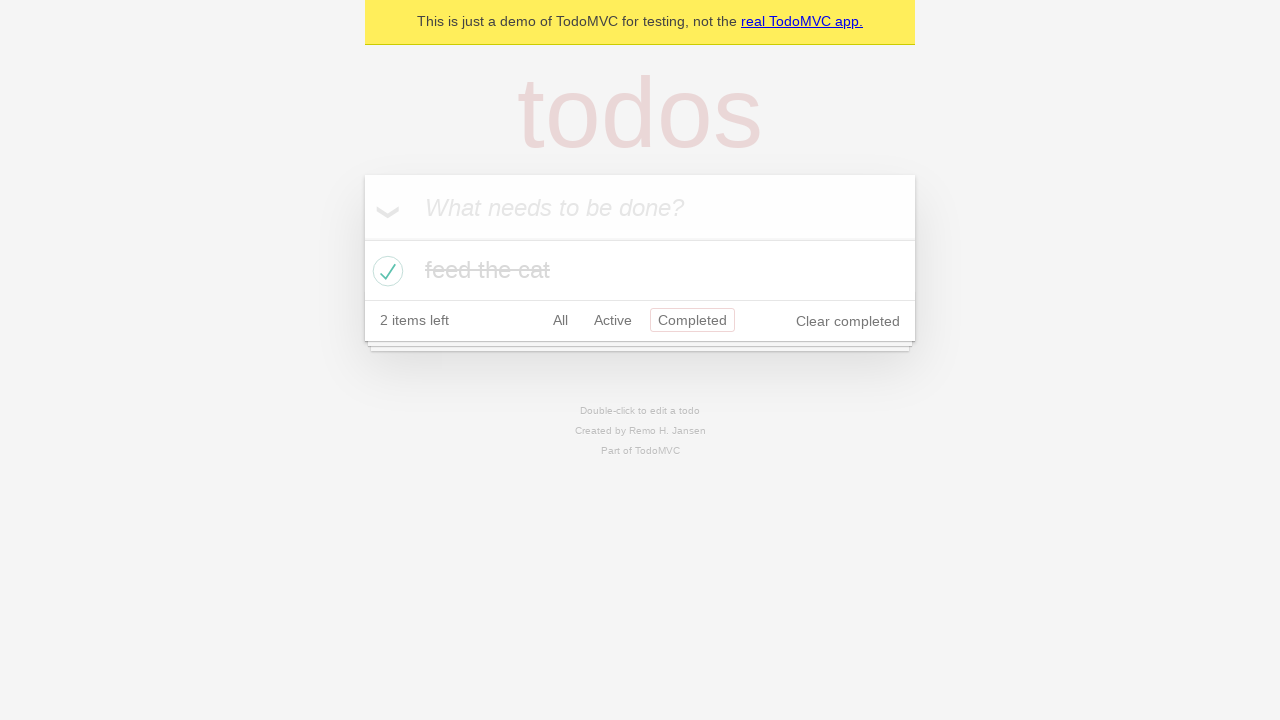